Tests opting out of A/B tests by adding an opt-out cookie before navigating to the A/B test page.

Starting URL: http://the-internet.herokuapp.com

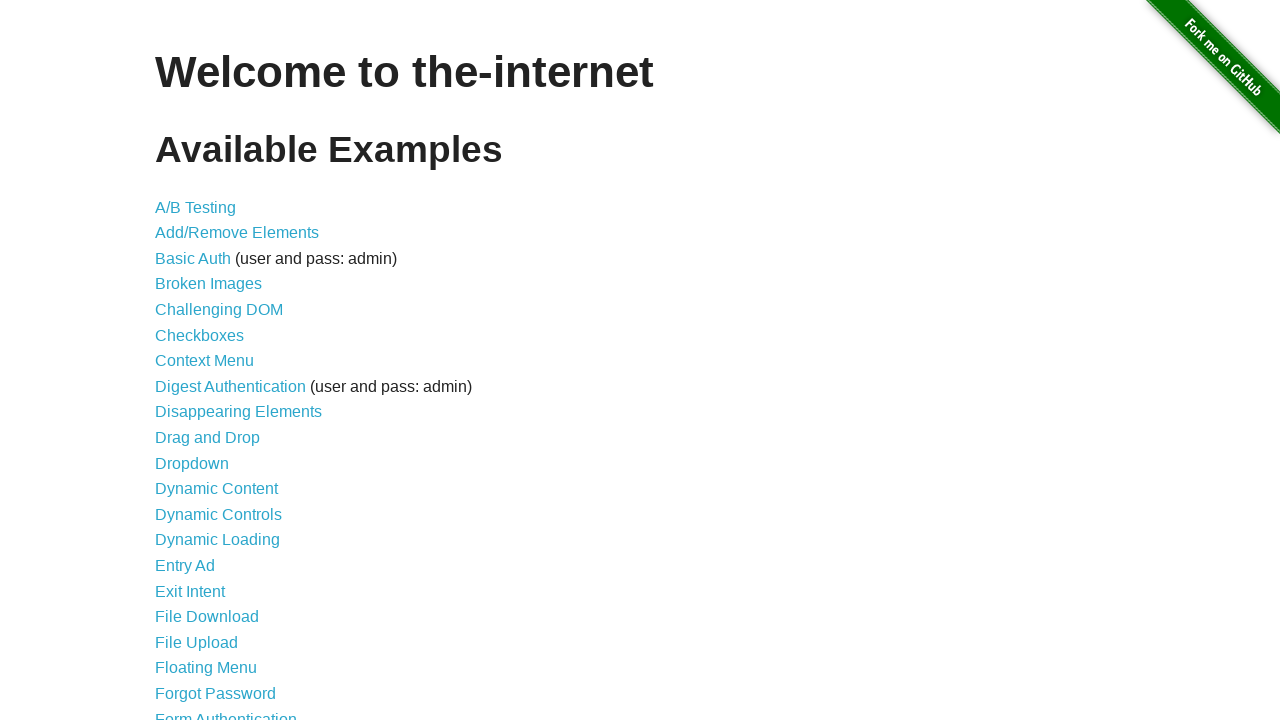

Added optimizelyOptOut cookie to opt out of A/B tests
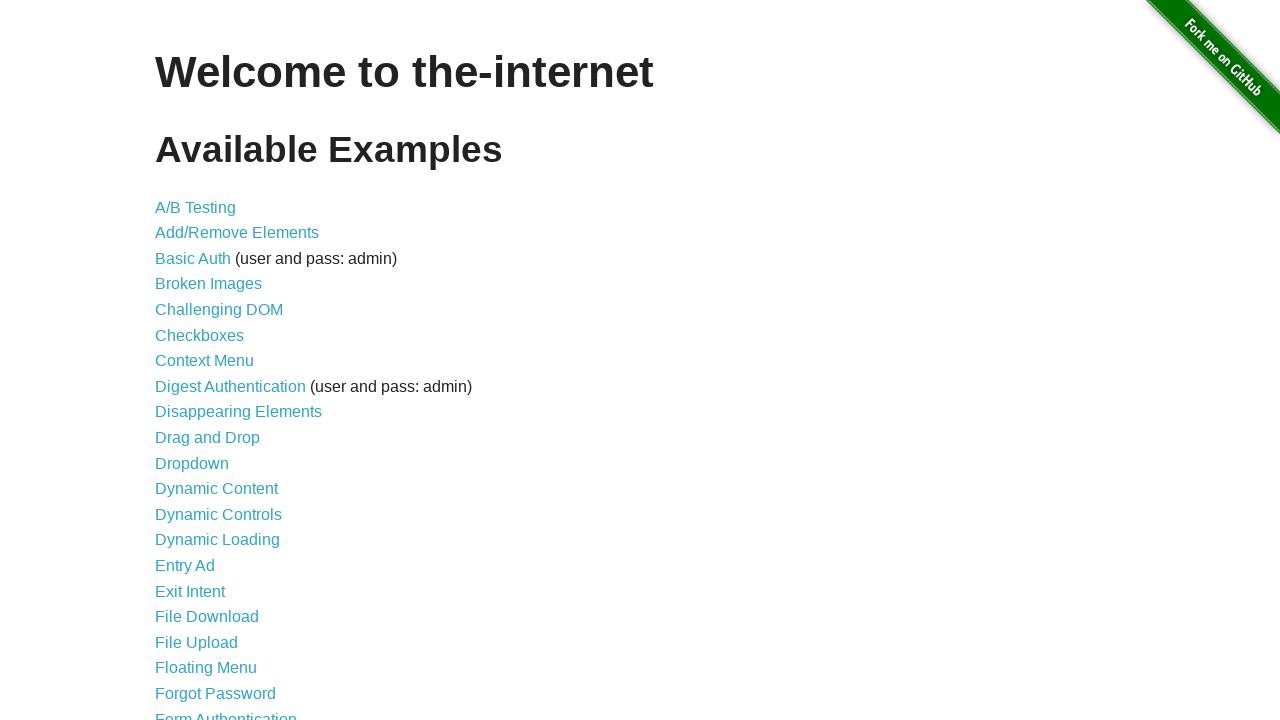

Navigated to A/B test page at http://the-internet.herokuapp.com/abtest
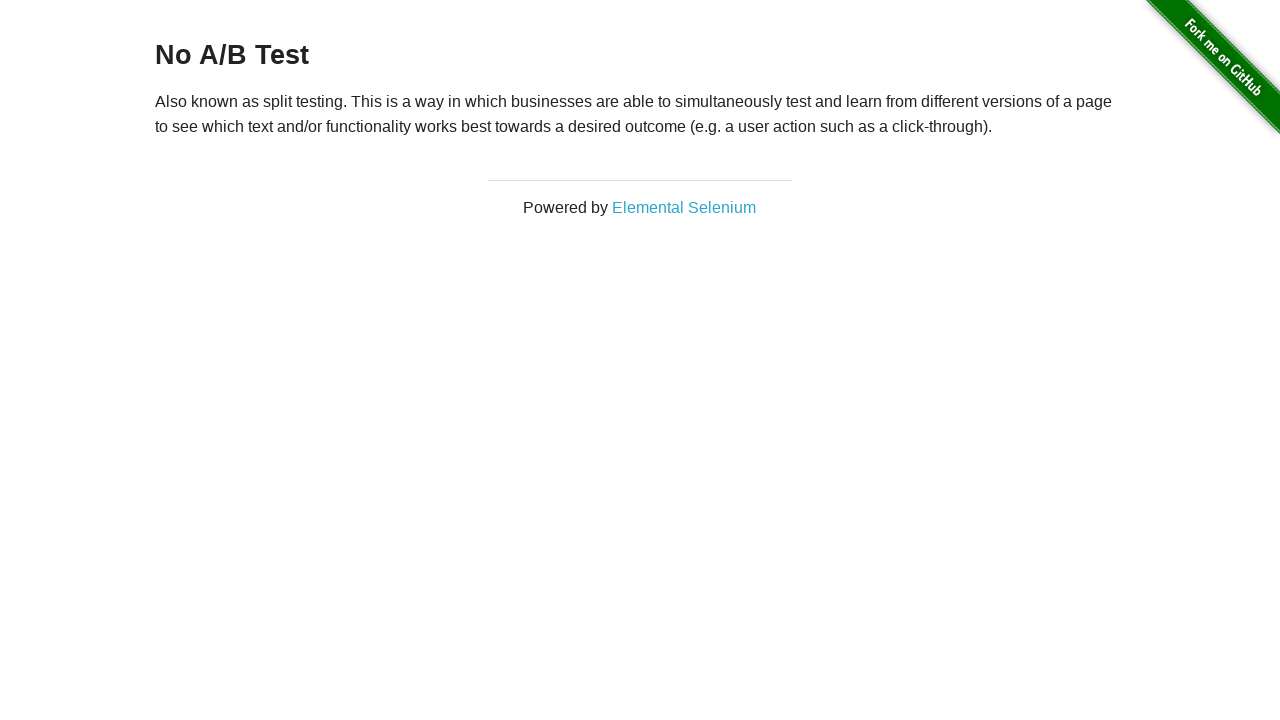

Waited for h3 heading to load on page
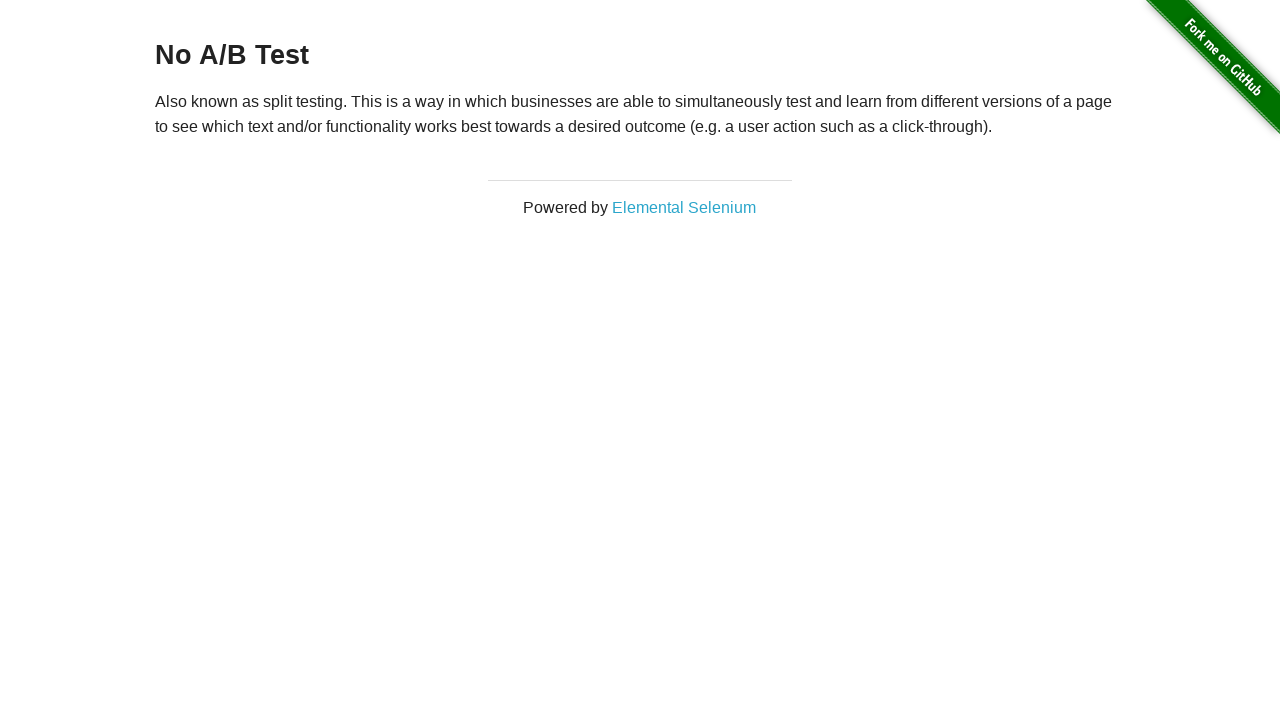

Retrieved heading text content
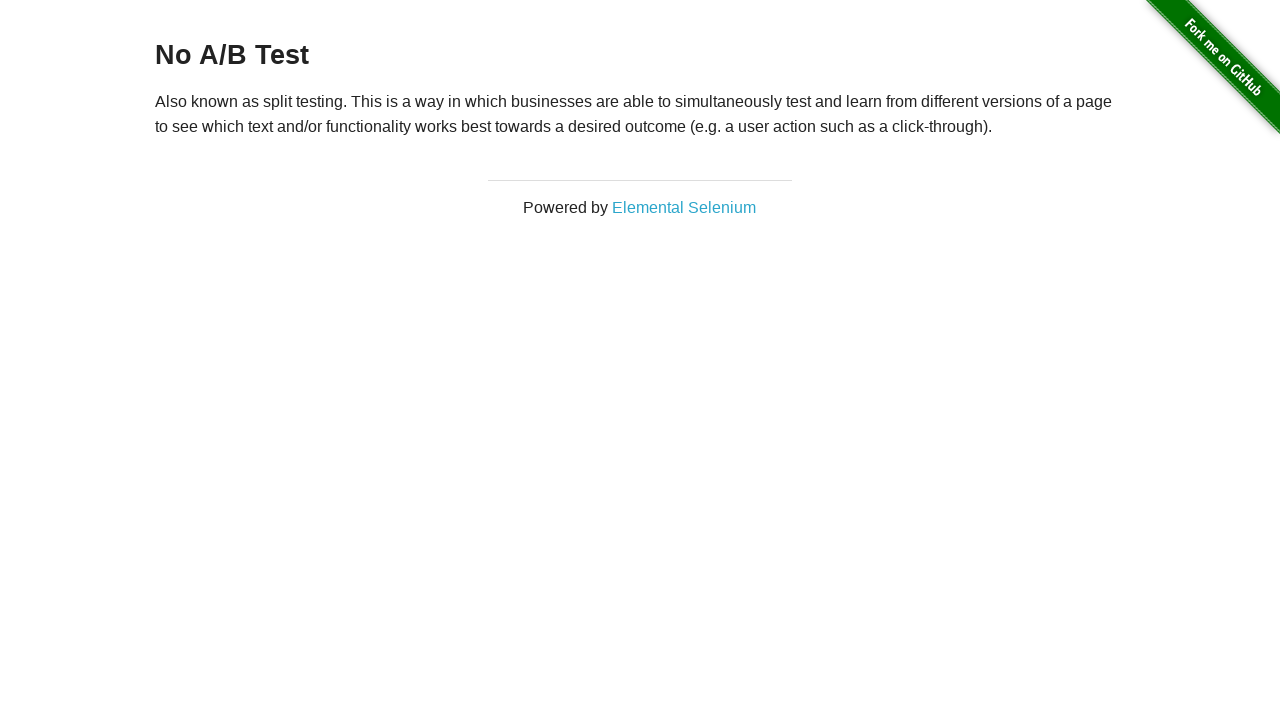

Verified that heading starts with 'No A/B Test' - opt-out cookie is working
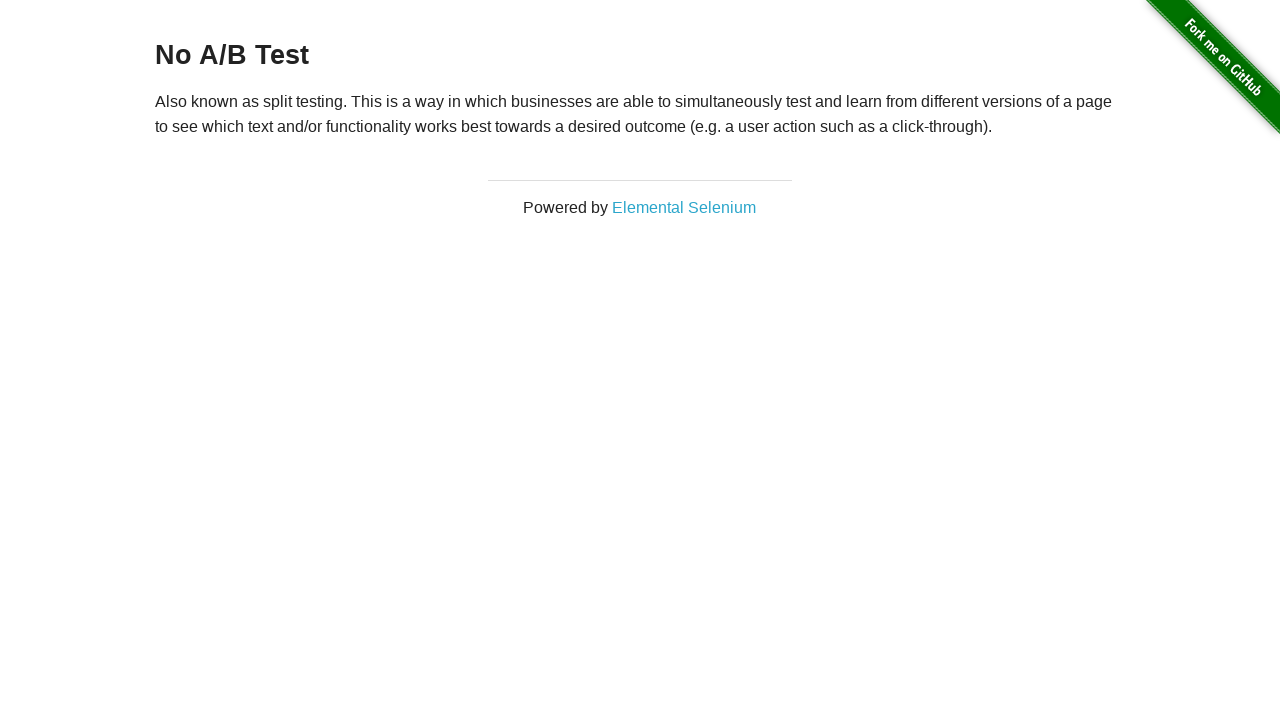

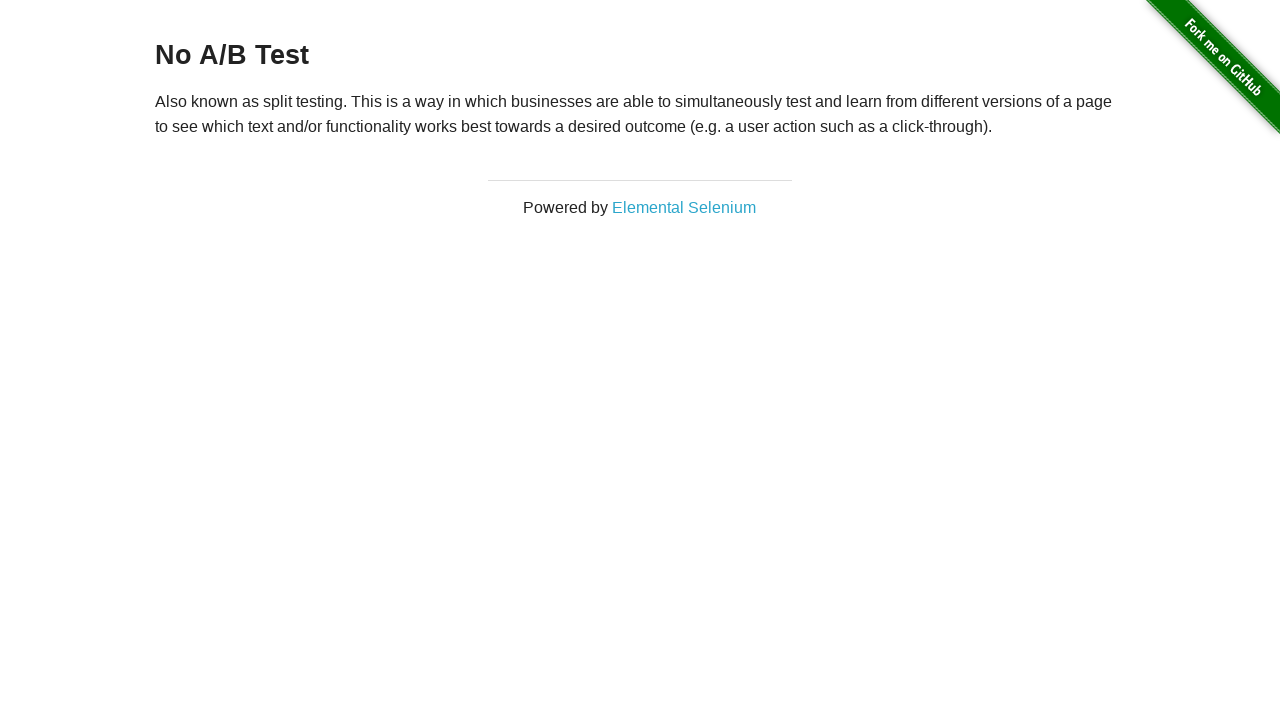